Tests the "load more" functionality on a restaurant listing page by clicking the "more" button multiple times to load additional content.

Starting URL: https://www.siksinhot.com/taste?hpSchCate=&

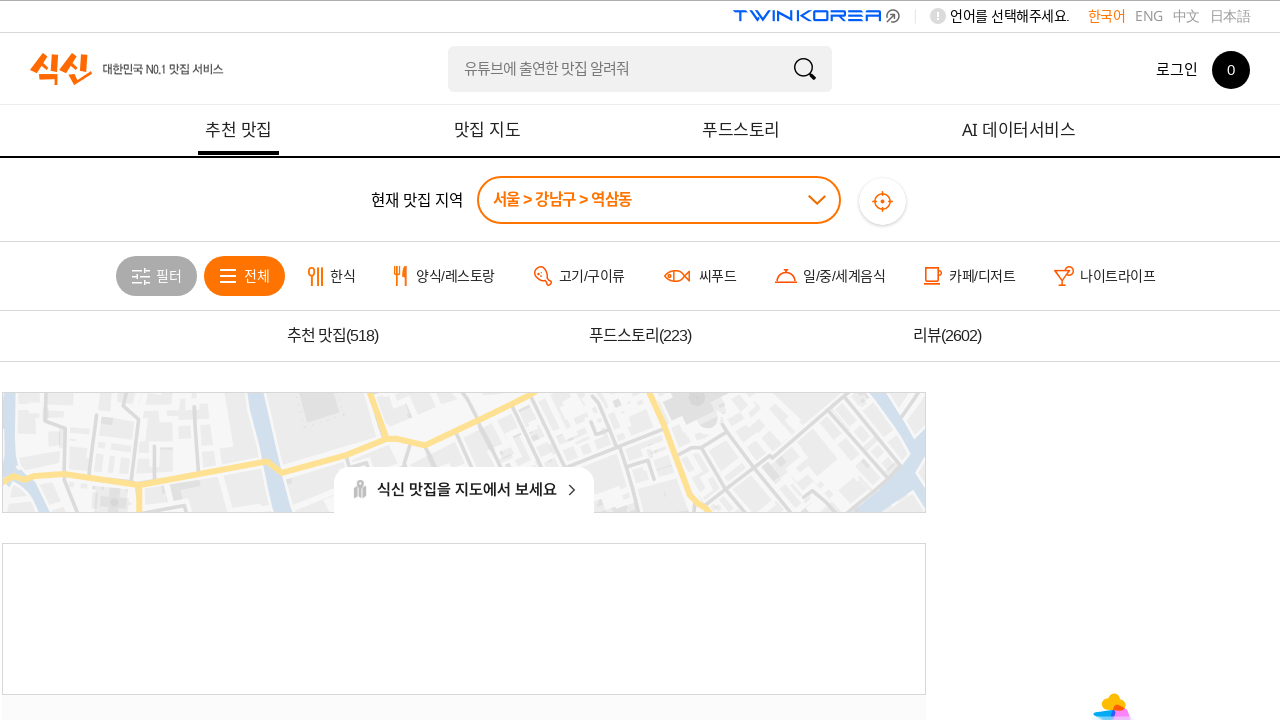

Located the 'more' button
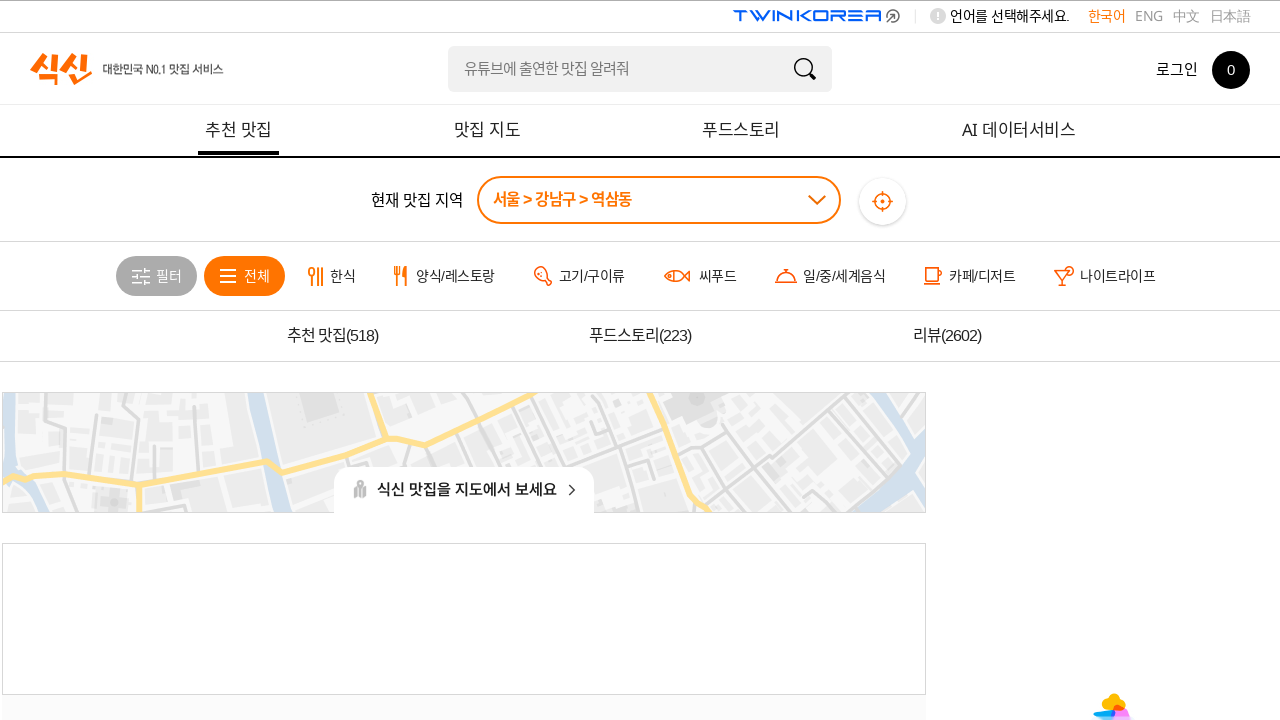

Clicked 'more' button (attempt 1) at (464, 686) on #tabMove2 > div > a
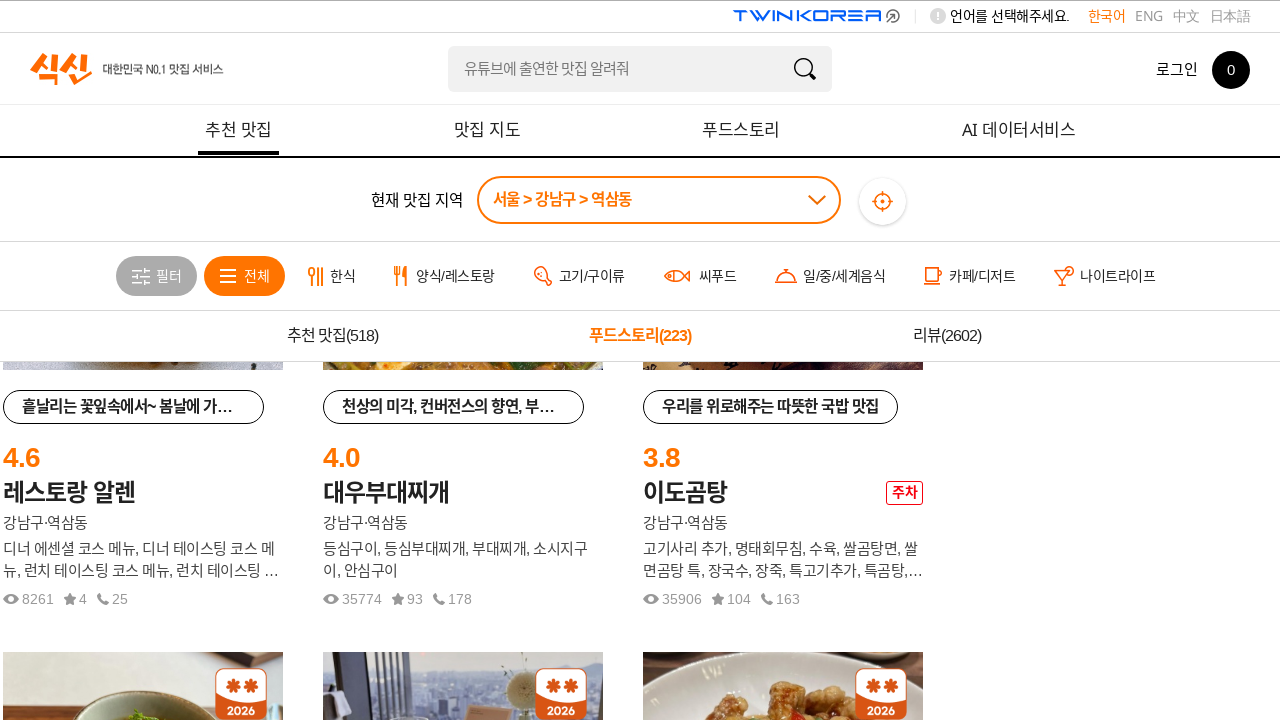

Waited 1 second for additional content to load
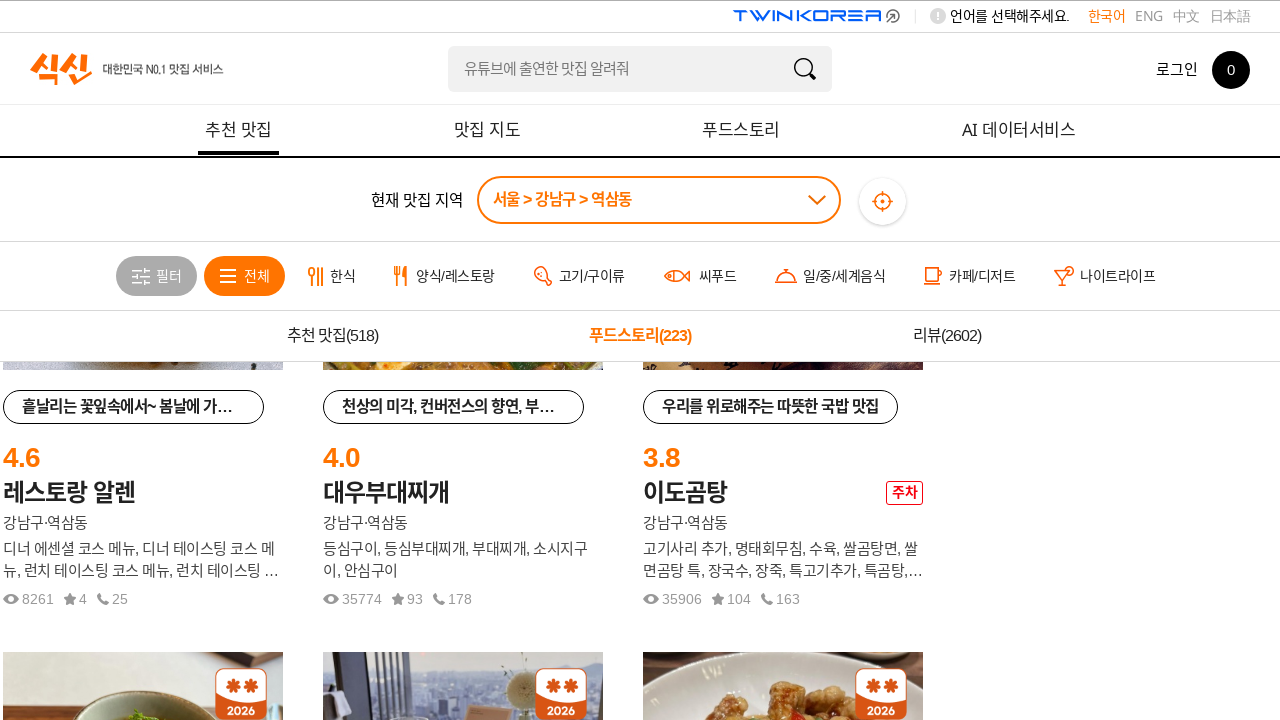

Located the 'more' button
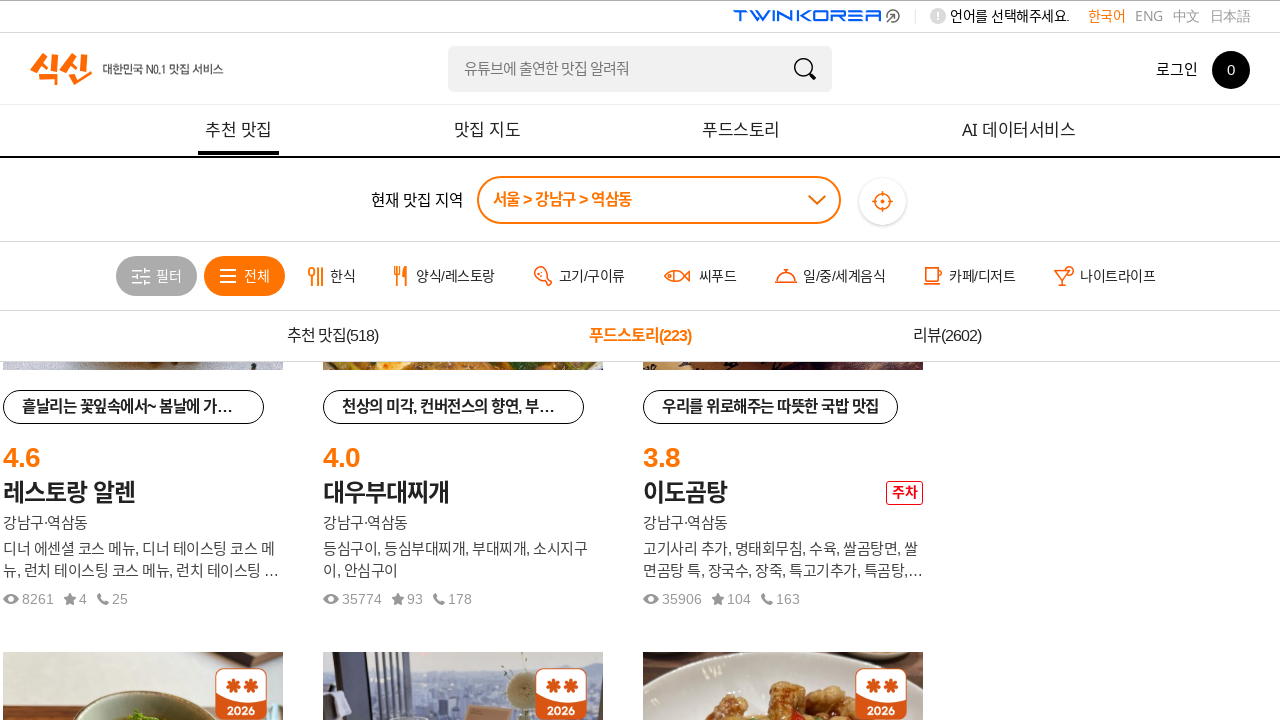

Clicked 'more' button (attempt 2) at (464, 686) on #tabMove2 > div > a
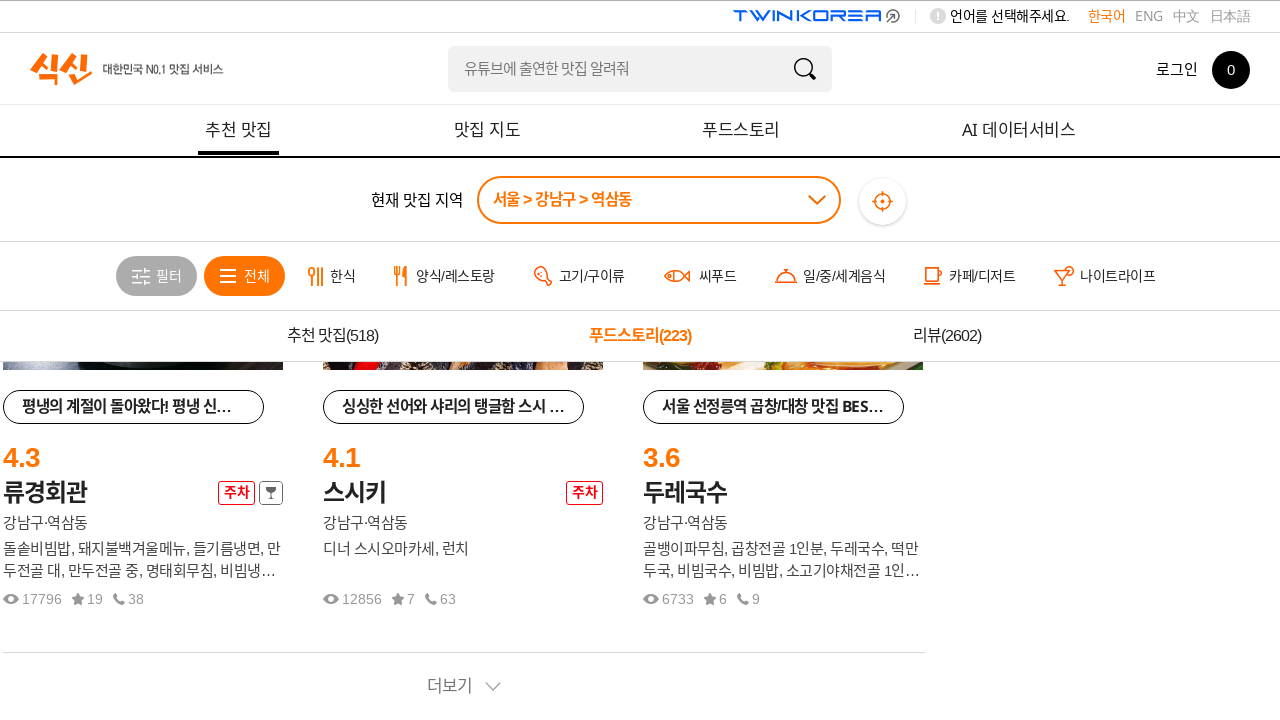

Waited 1 second for additional content to load
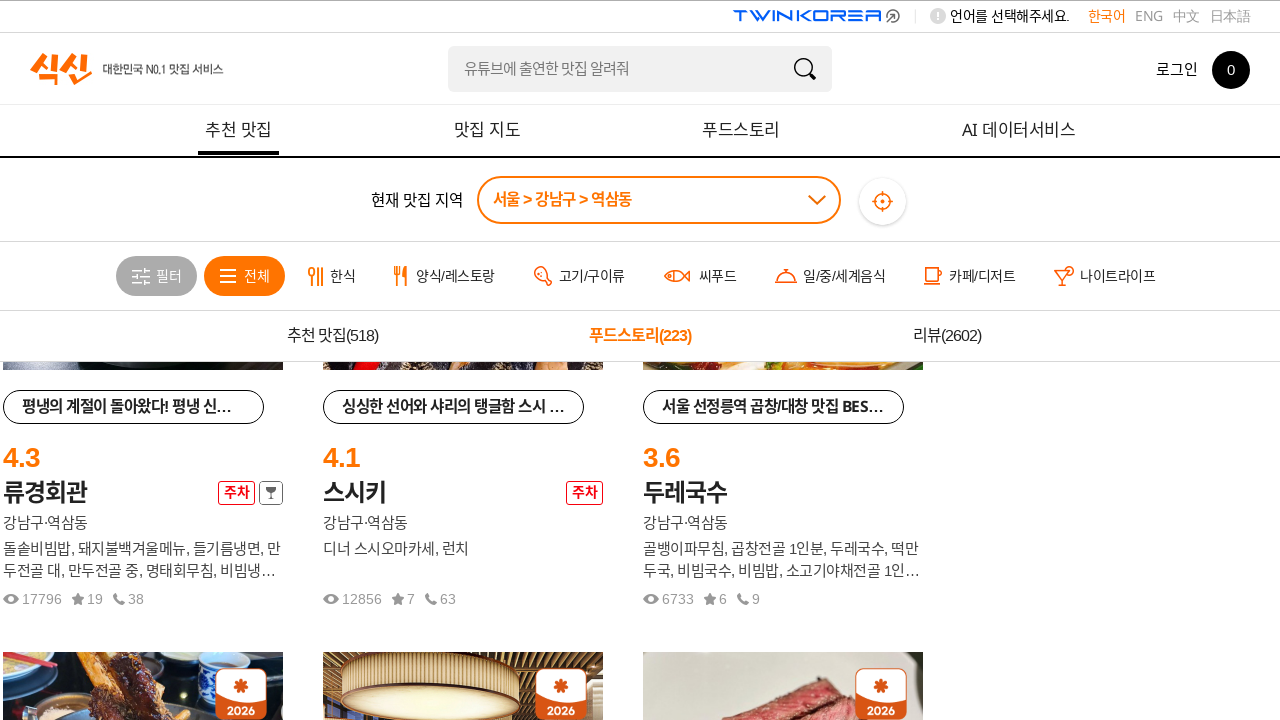

Located the 'more' button
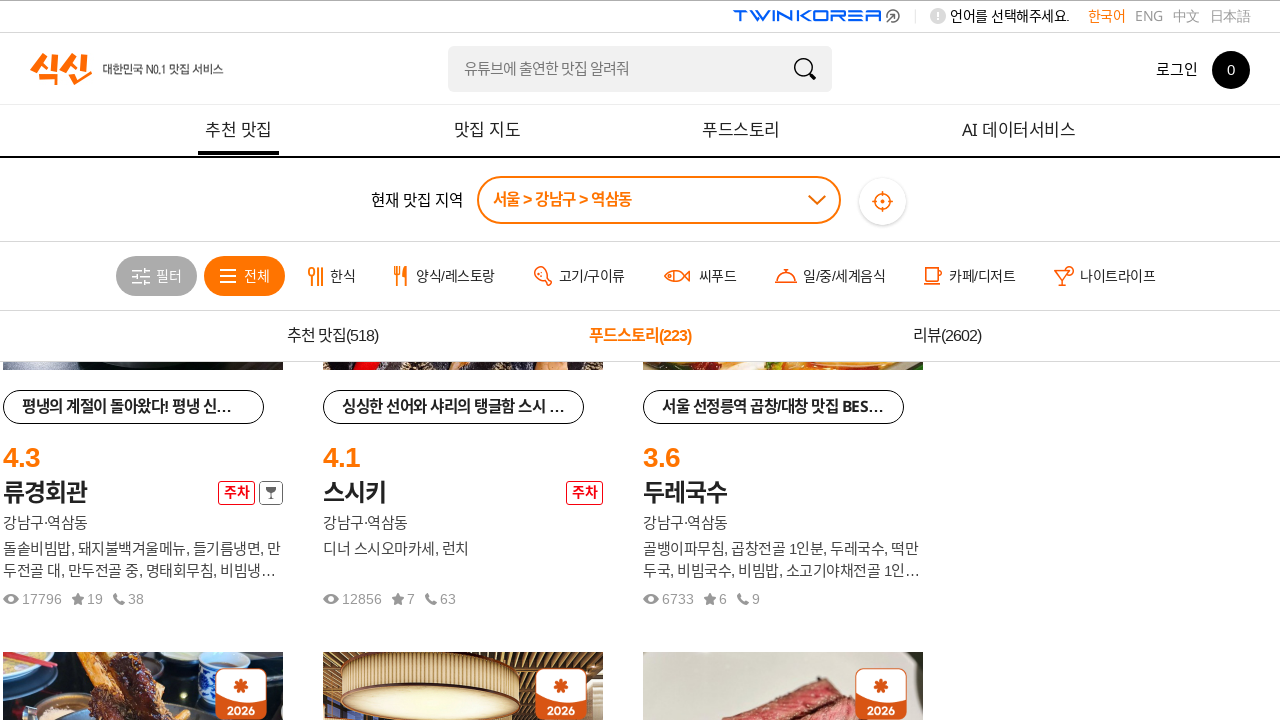

Clicked 'more' button (attempt 3) at (464, 686) on #tabMove2 > div > a
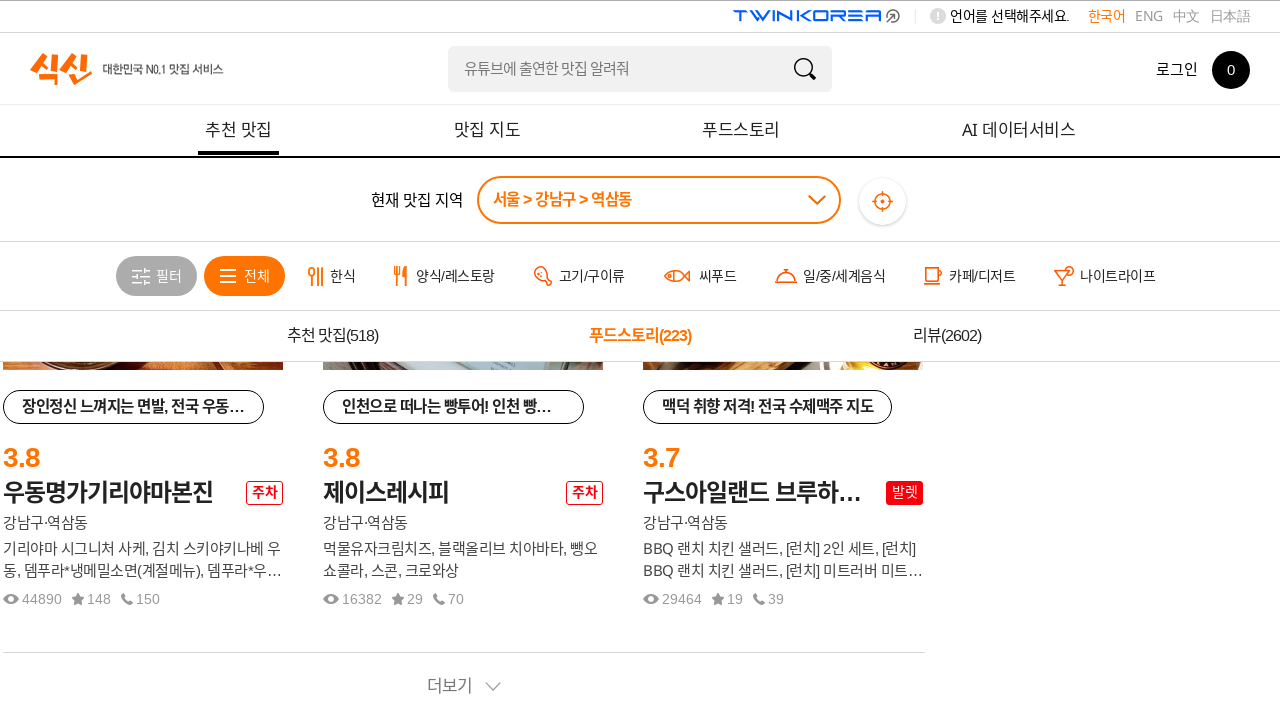

Waited 1 second for additional content to load
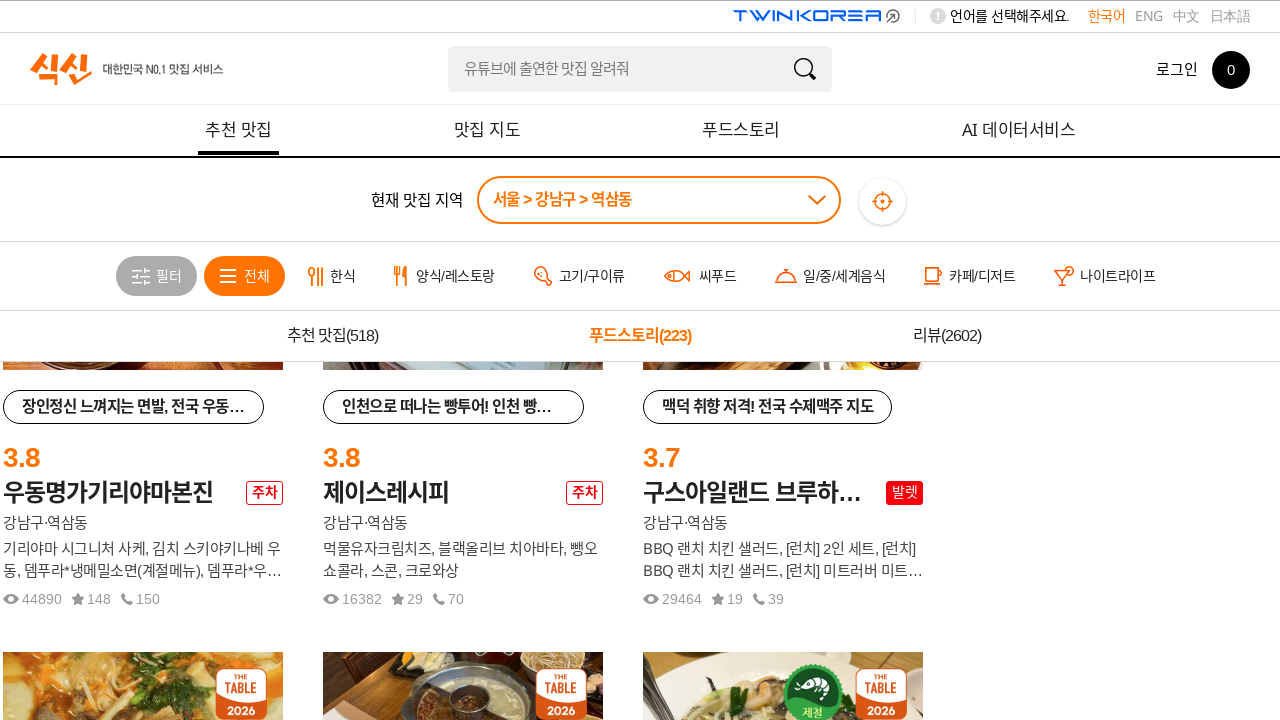

Located the 'more' button
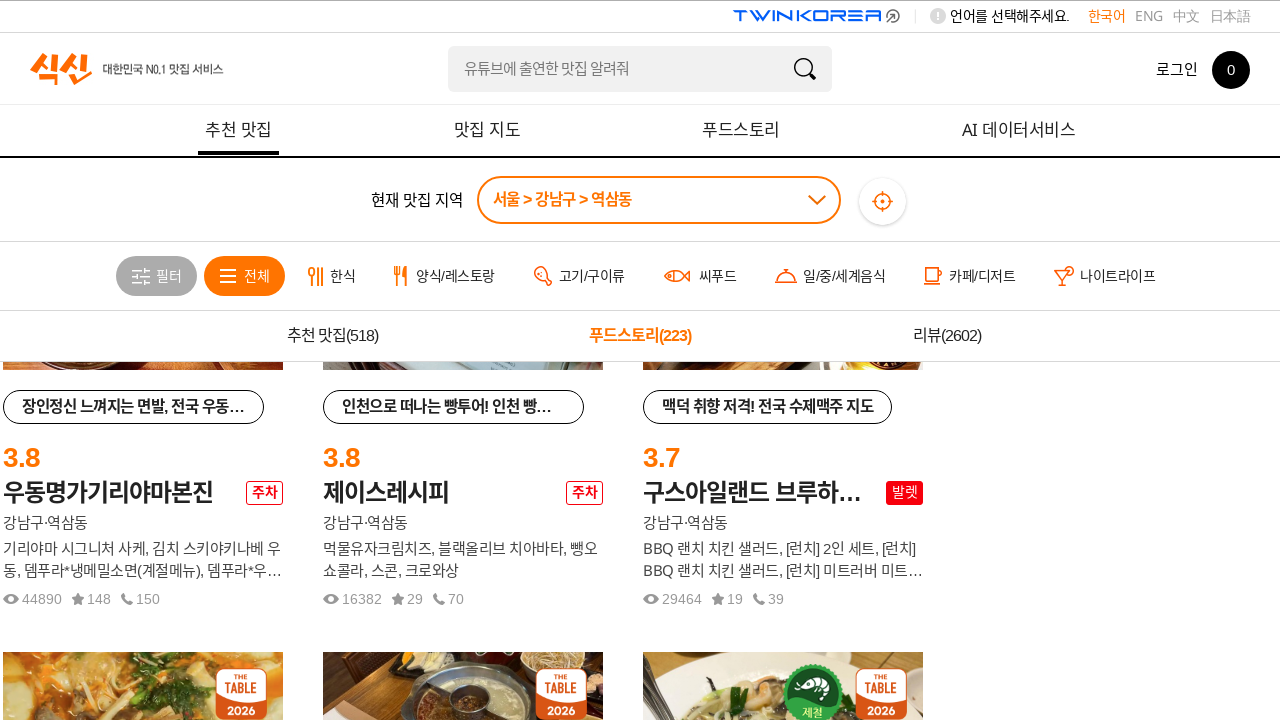

Clicked 'more' button (attempt 4) at (464, 686) on #tabMove2 > div > a
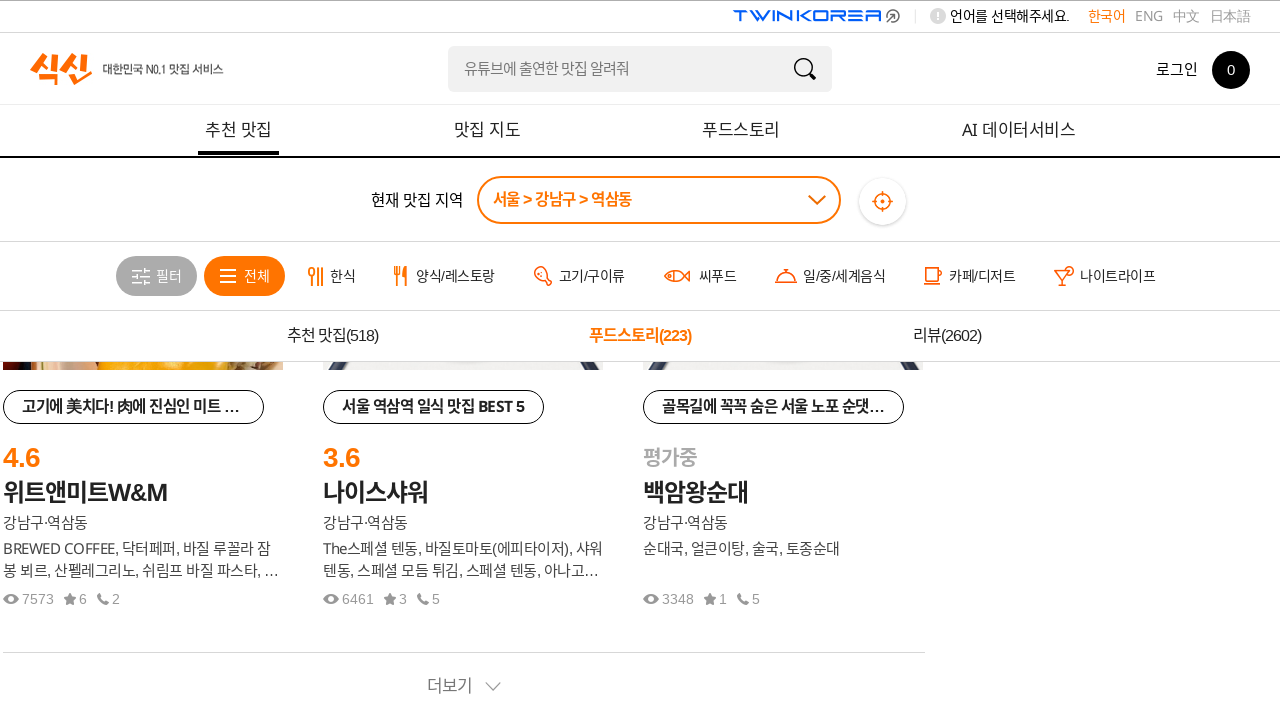

Waited 1 second for additional content to load
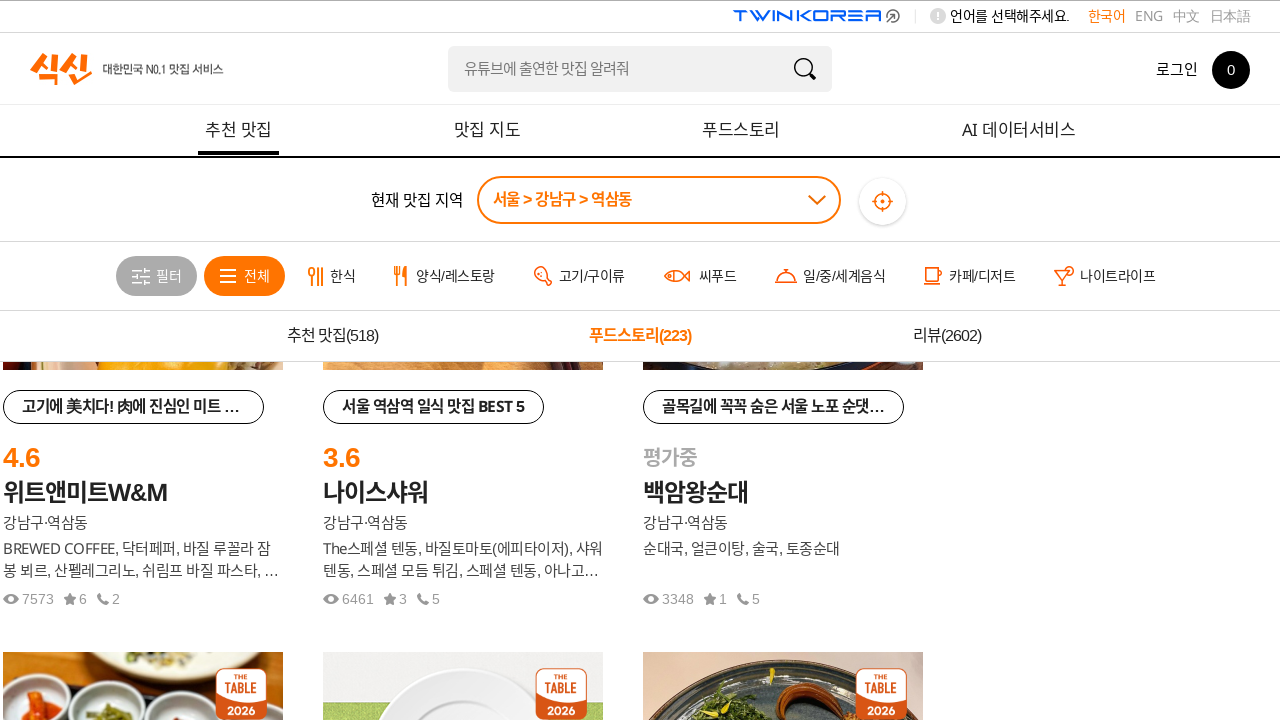

Located the 'more' button
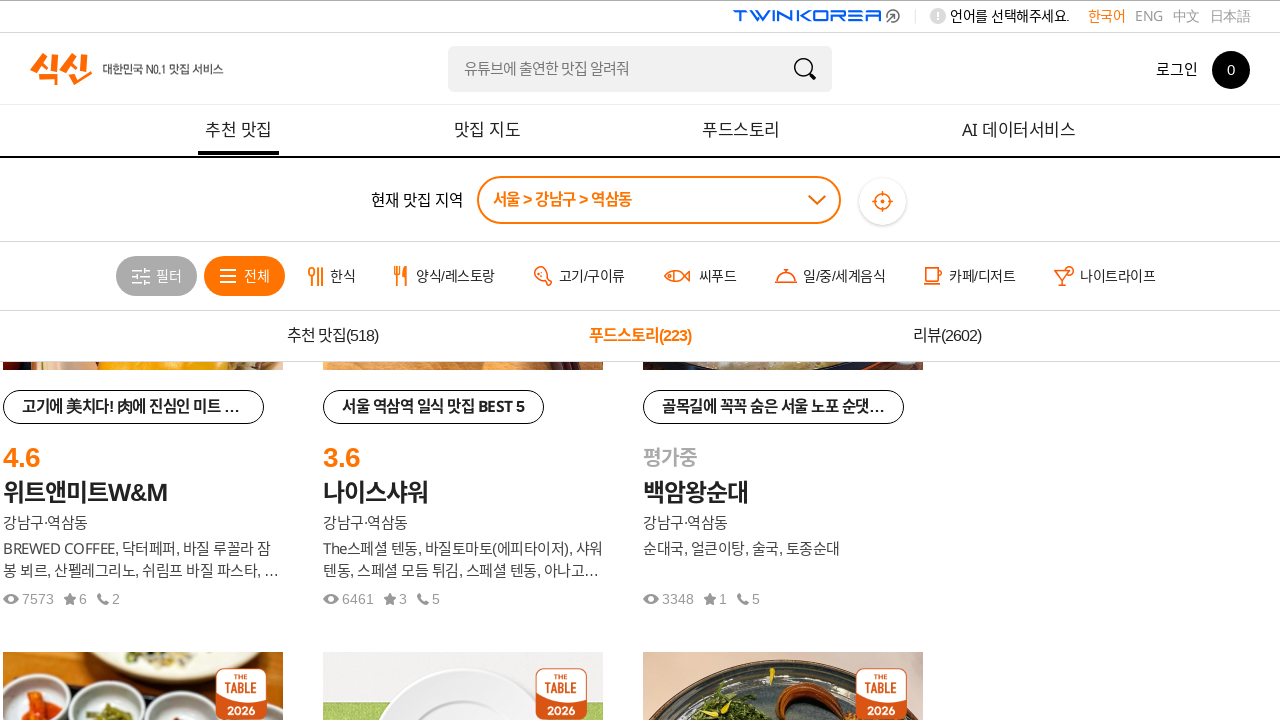

Clicked 'more' button (attempt 5) at (464, 686) on #tabMove2 > div > a
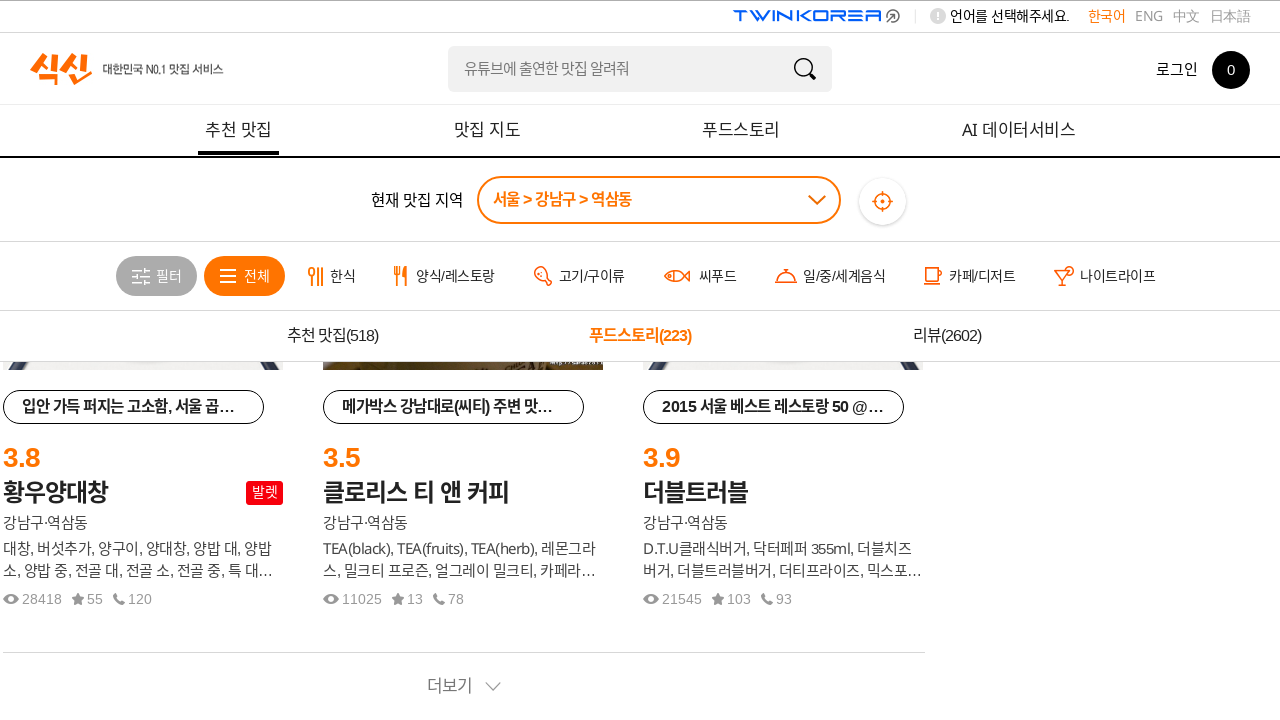

Waited 1 second for additional content to load
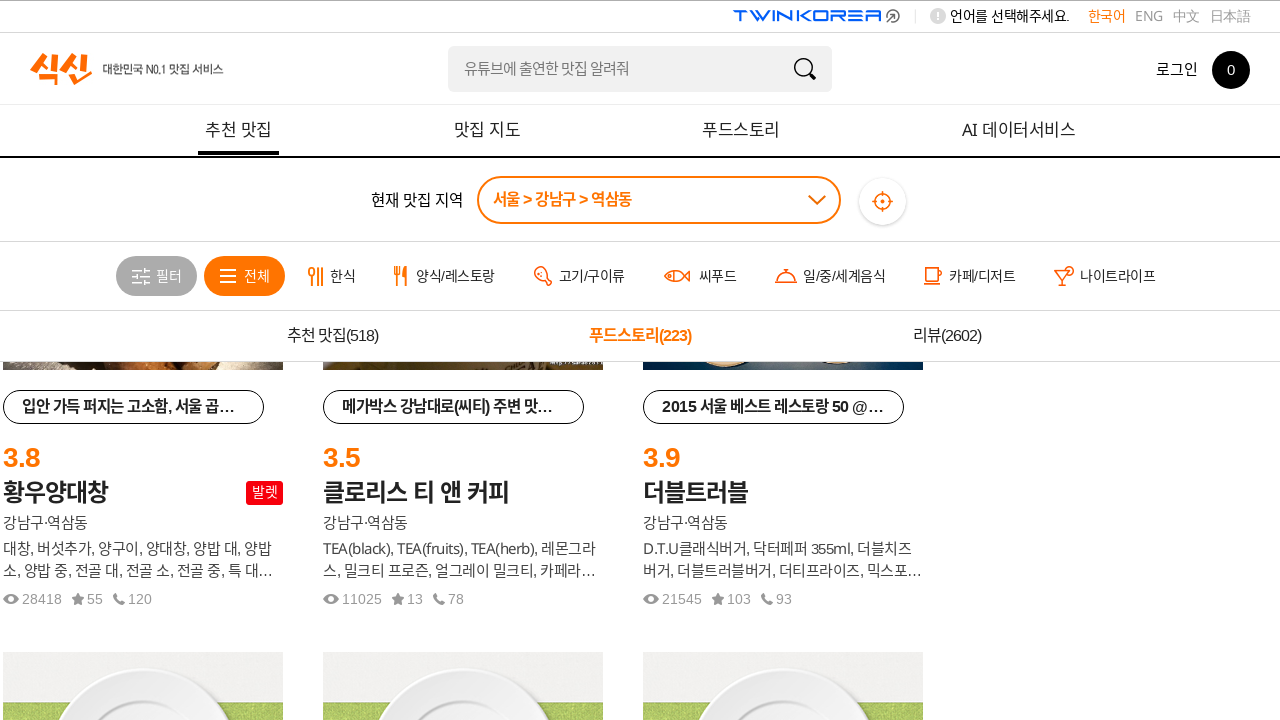

Verified content container is present on the page
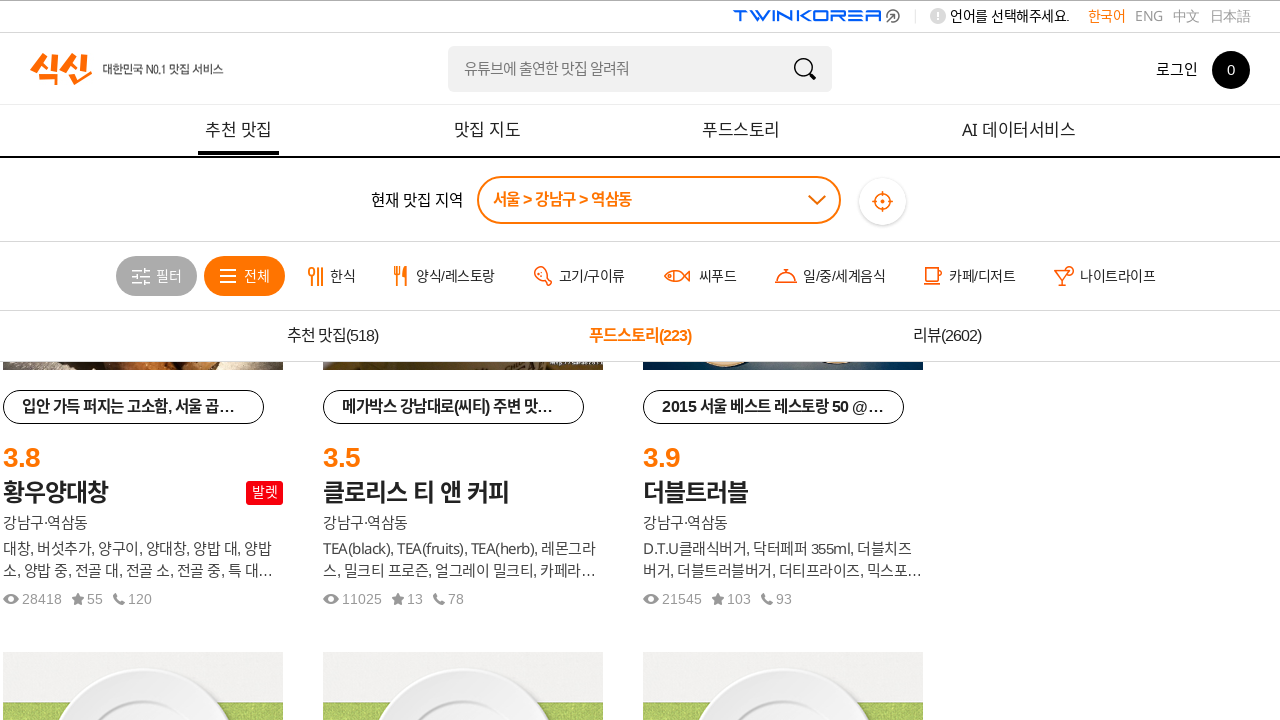

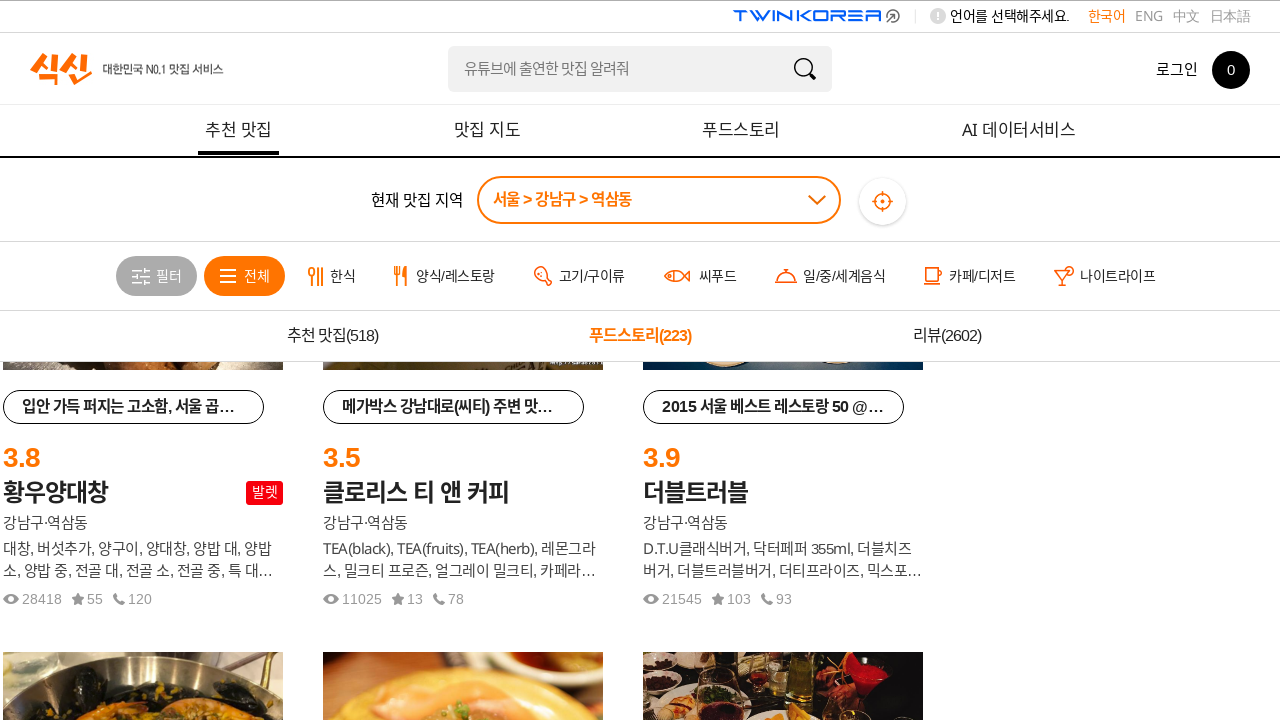